Tests the contact form on Instituto Joga Junto website by filling in name, email, selecting a subject option, entering a message, and submitting the form.

Starting URL: https://www.jogajuntoinstituto.org/

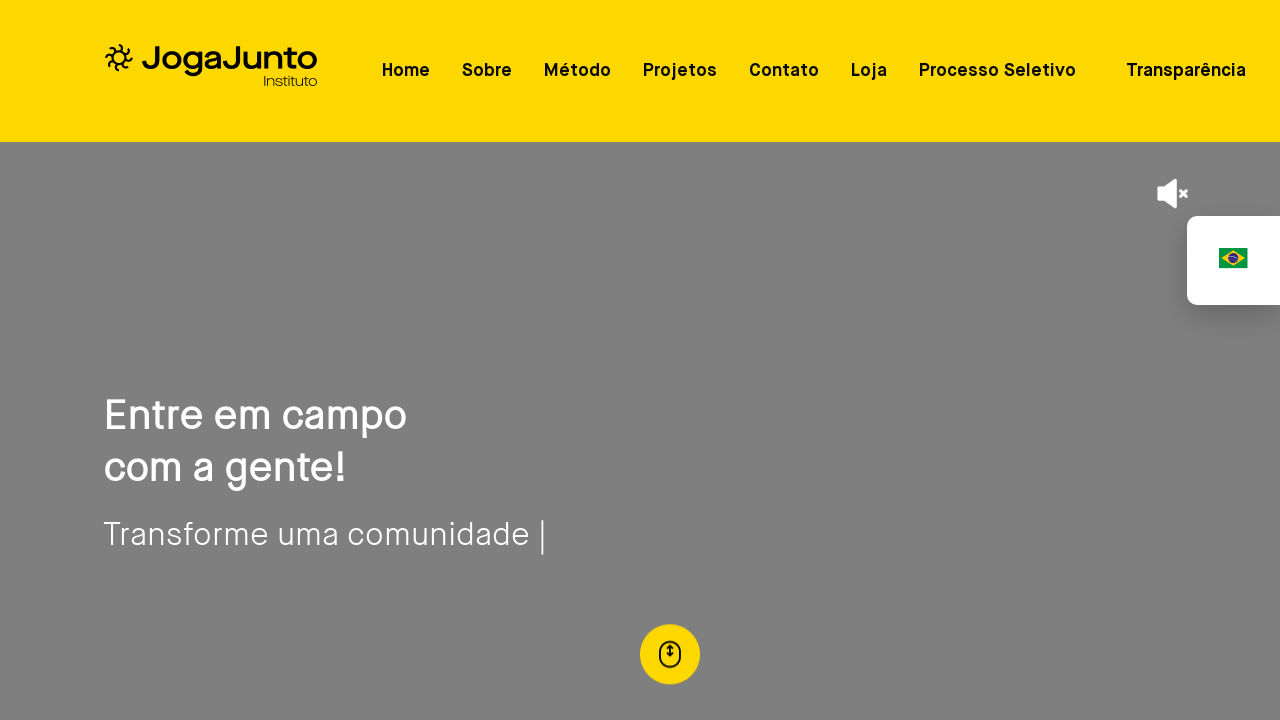

Contact form loaded - nome field is present
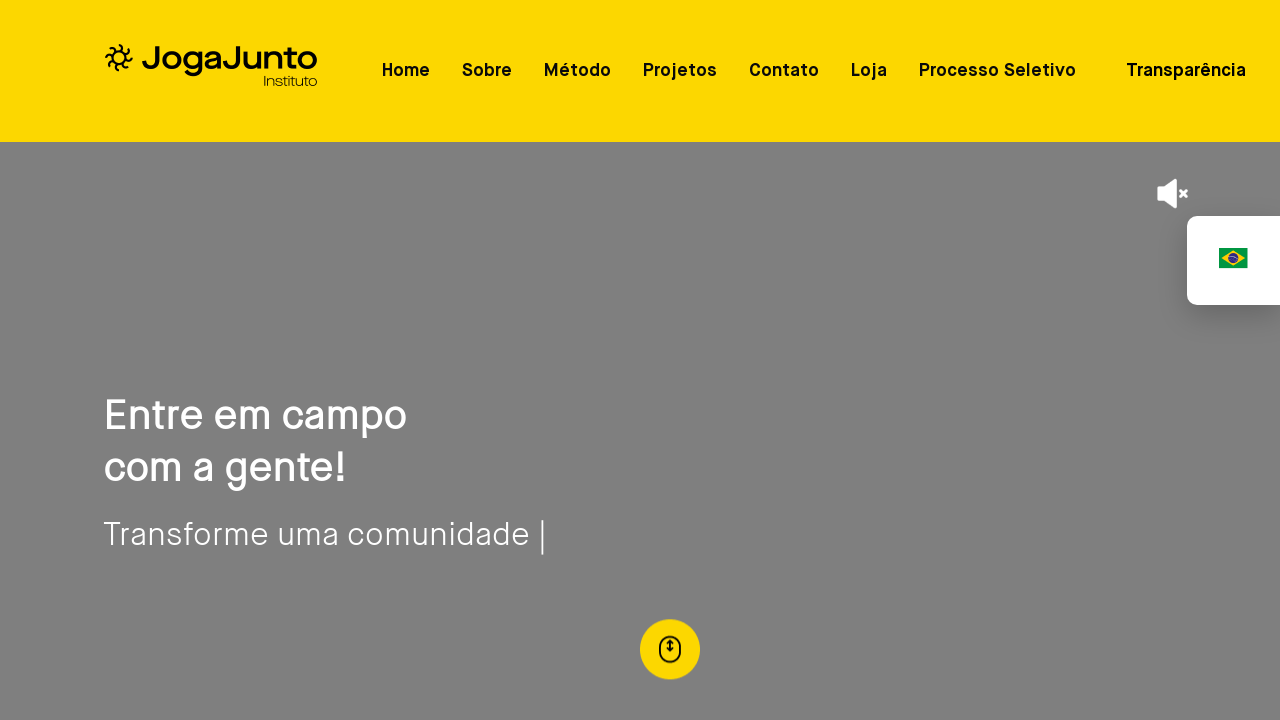

Filled name field with 'Maria Santos' on #nome
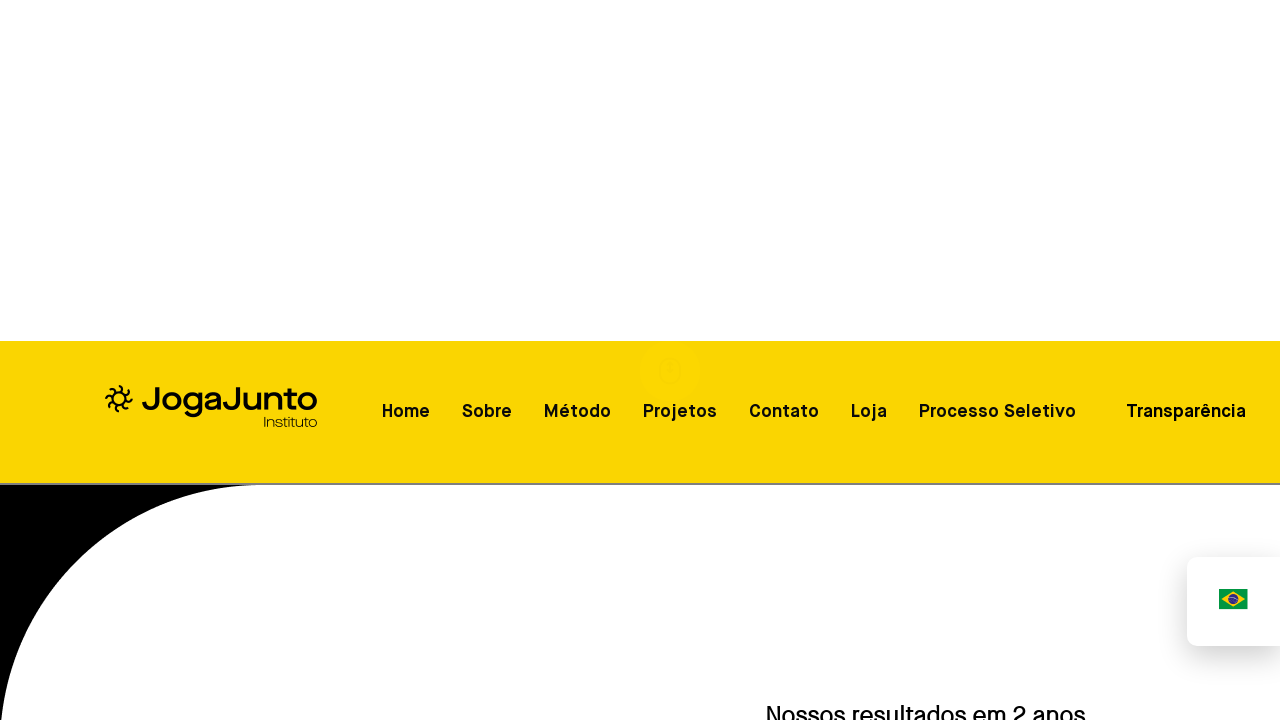

Filled email field with 'maria.santos@testmail.com' on #email
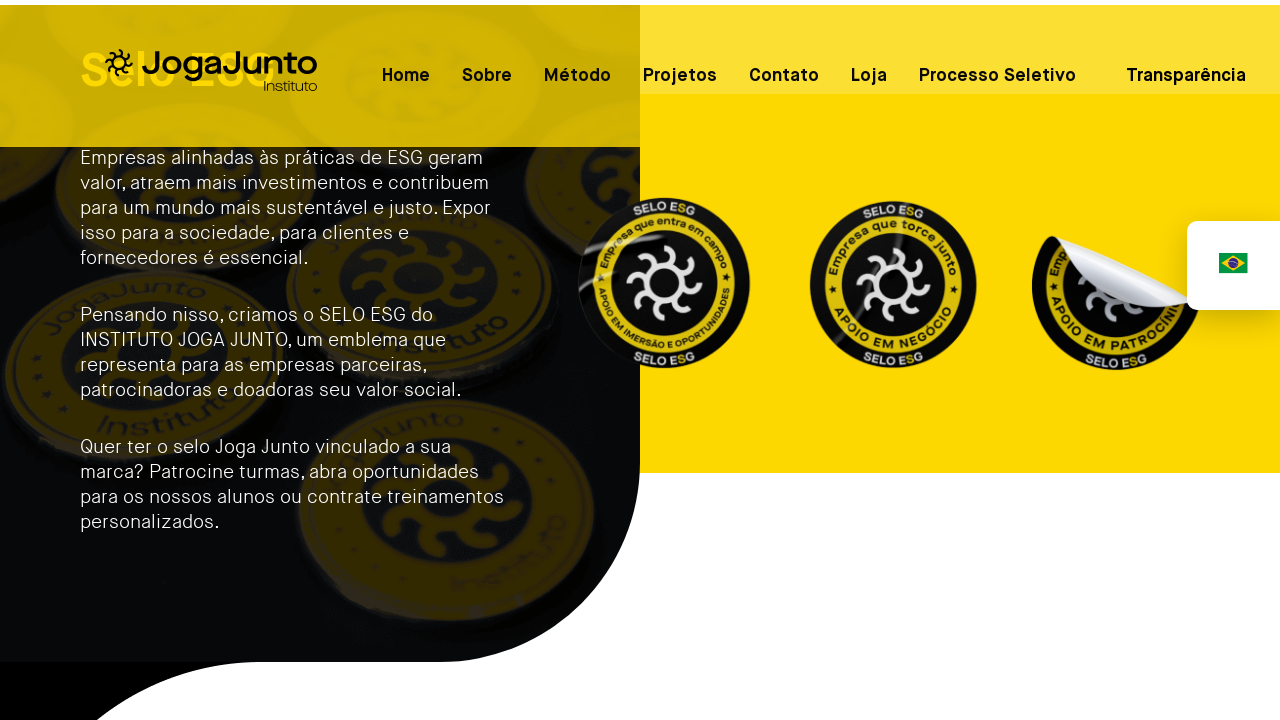

Selected 'Ser facilitador' from subject dropdown on select#assunto
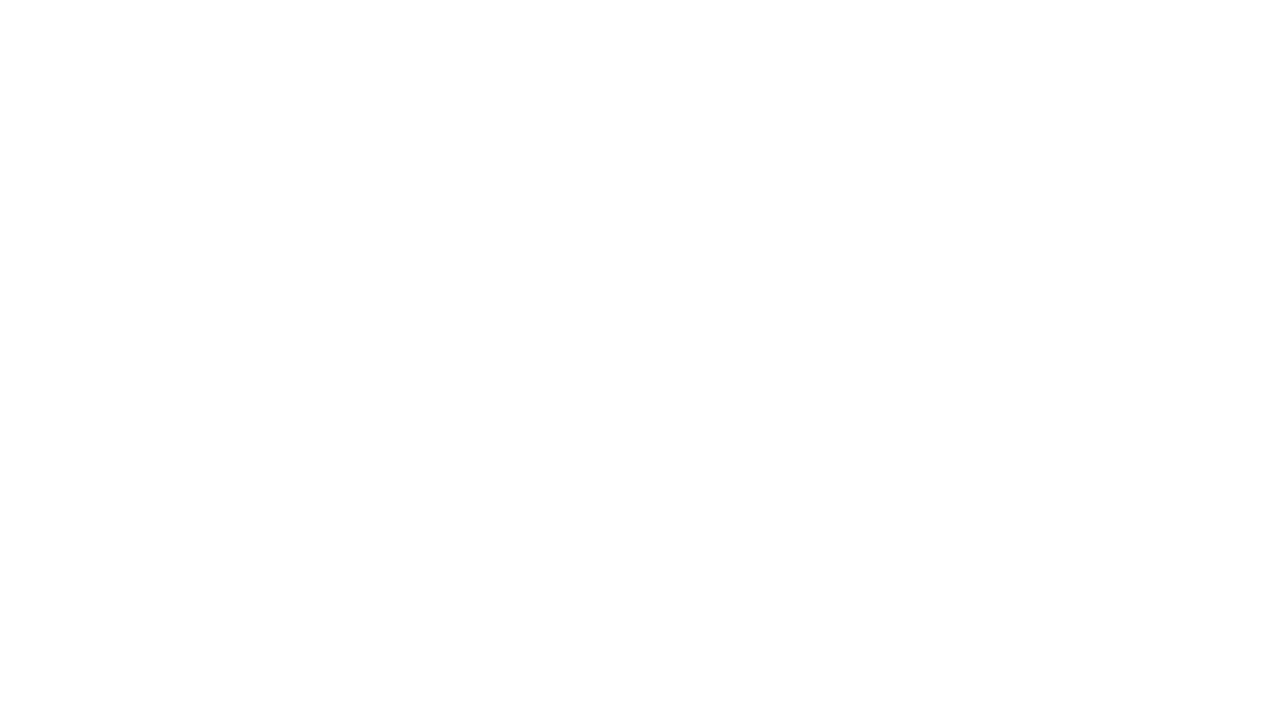

Filled message field with automation test message on #mensagem
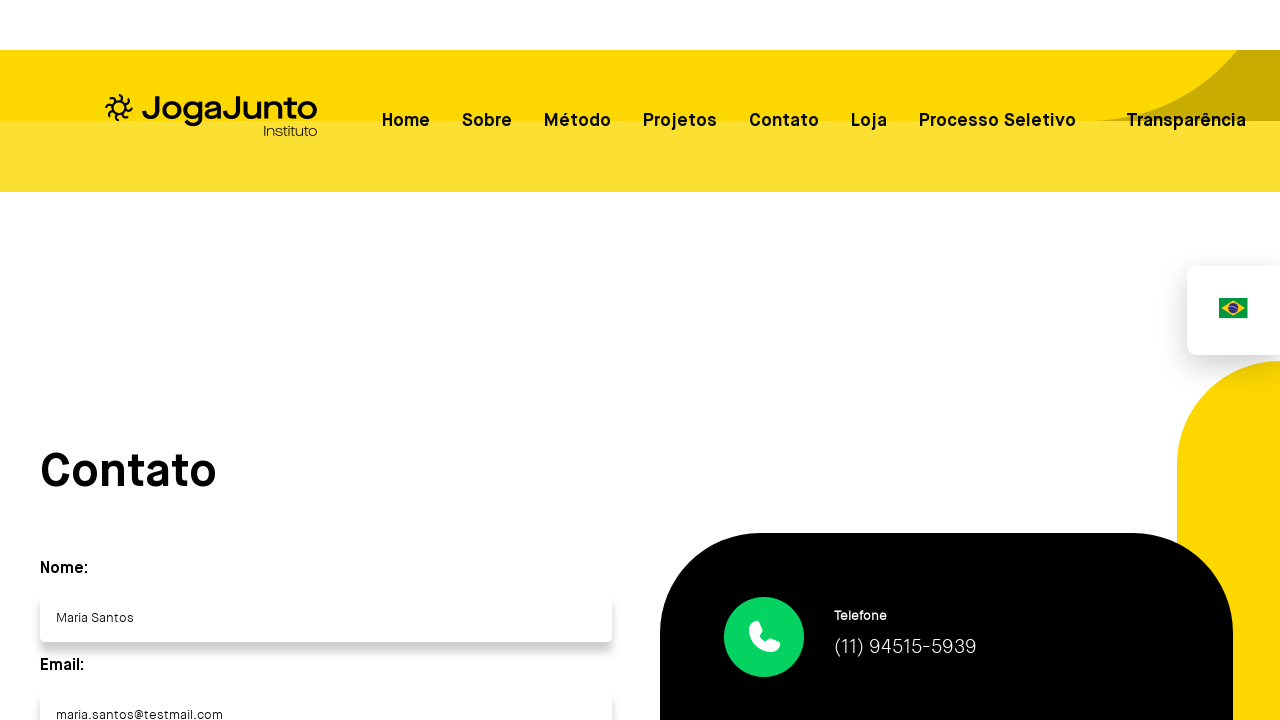

Submit button is ready and visible
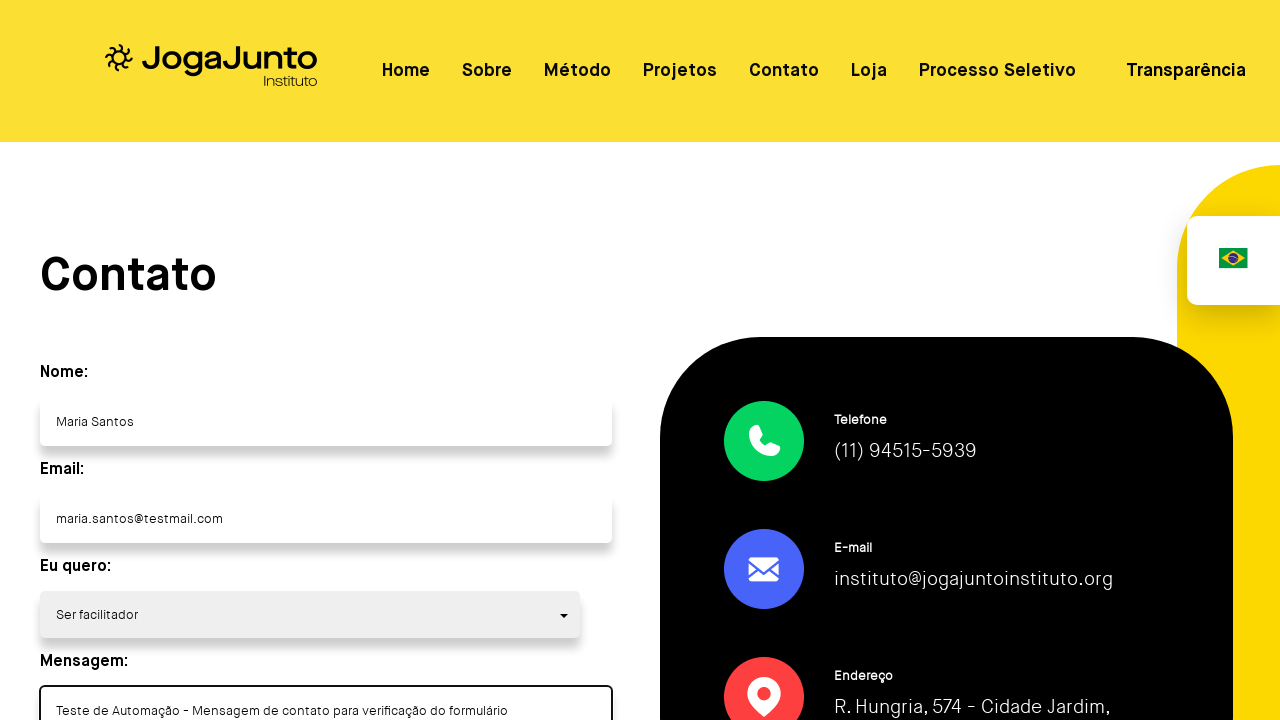

Clicked submit button to submit contact form at (127, 361) on xpath=//*[@id="Contato"]/div[1]/form/button
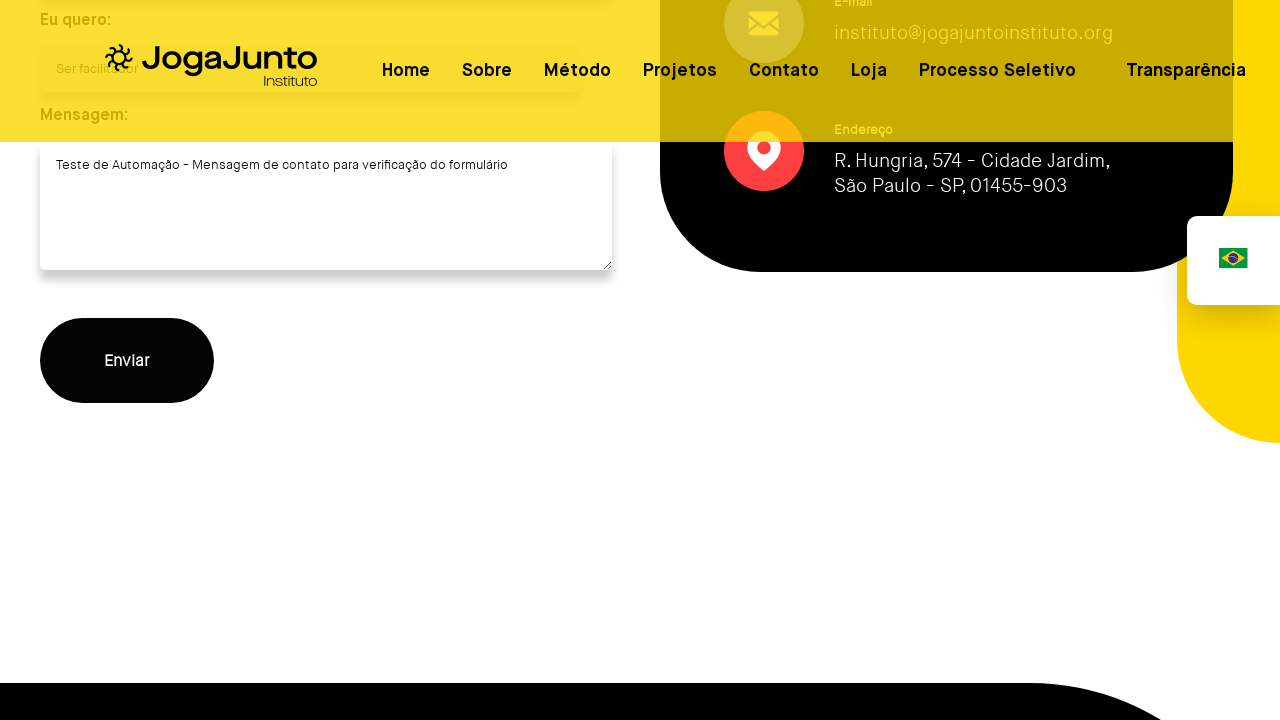

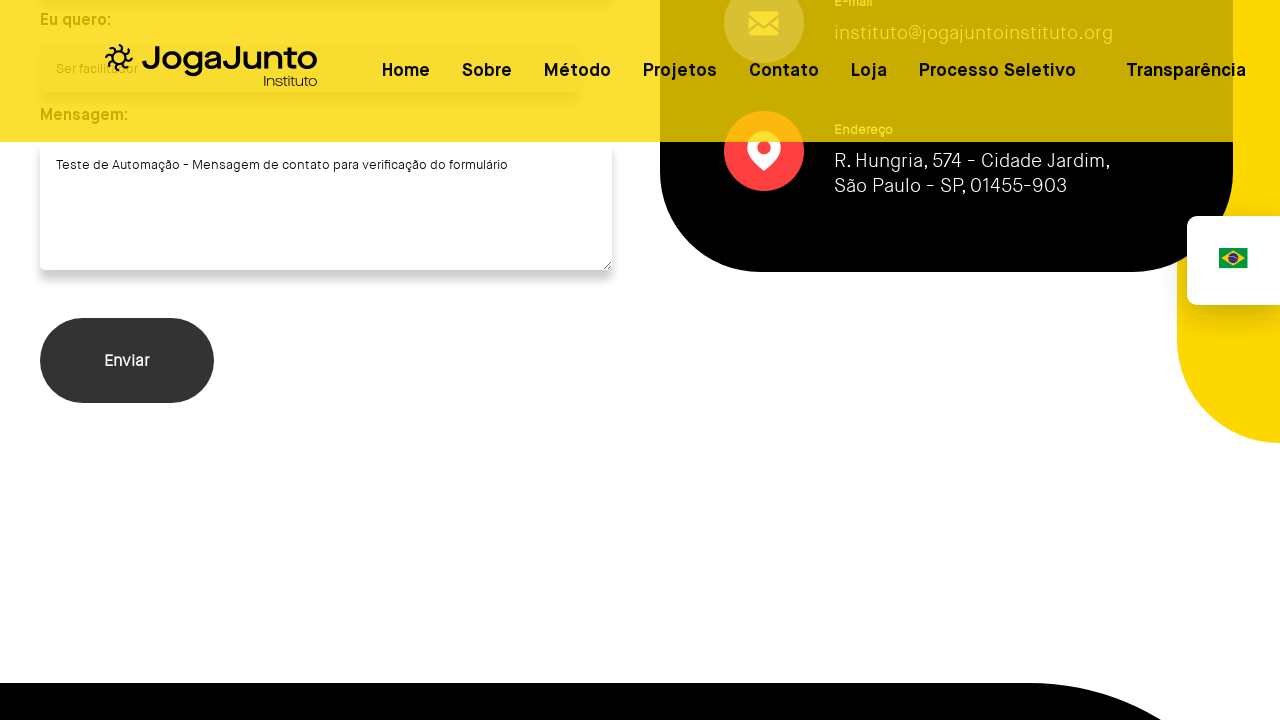